Tests add-to-cart functionality on an e-commerce practice site by finding products by name and clicking their add-to-cart buttons for multiple specified products.

Starting URL: http://practice.automationtesting.in/shop/

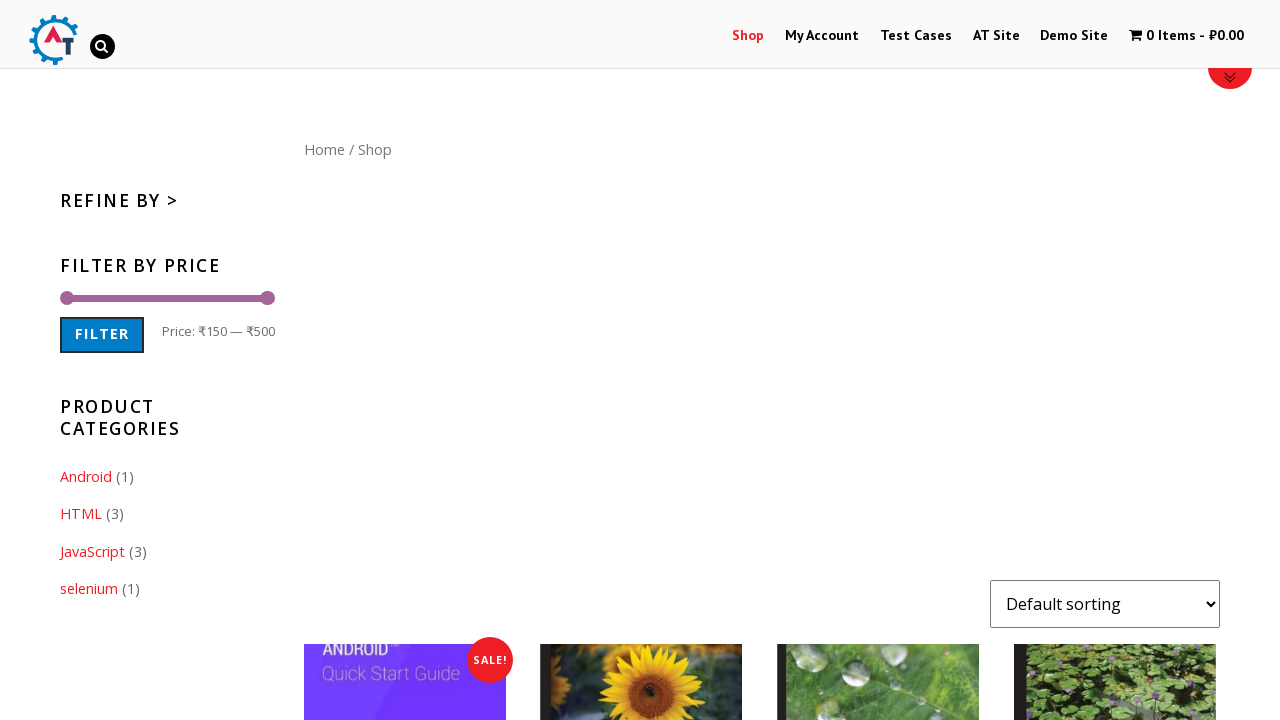

Waited for product headings to load
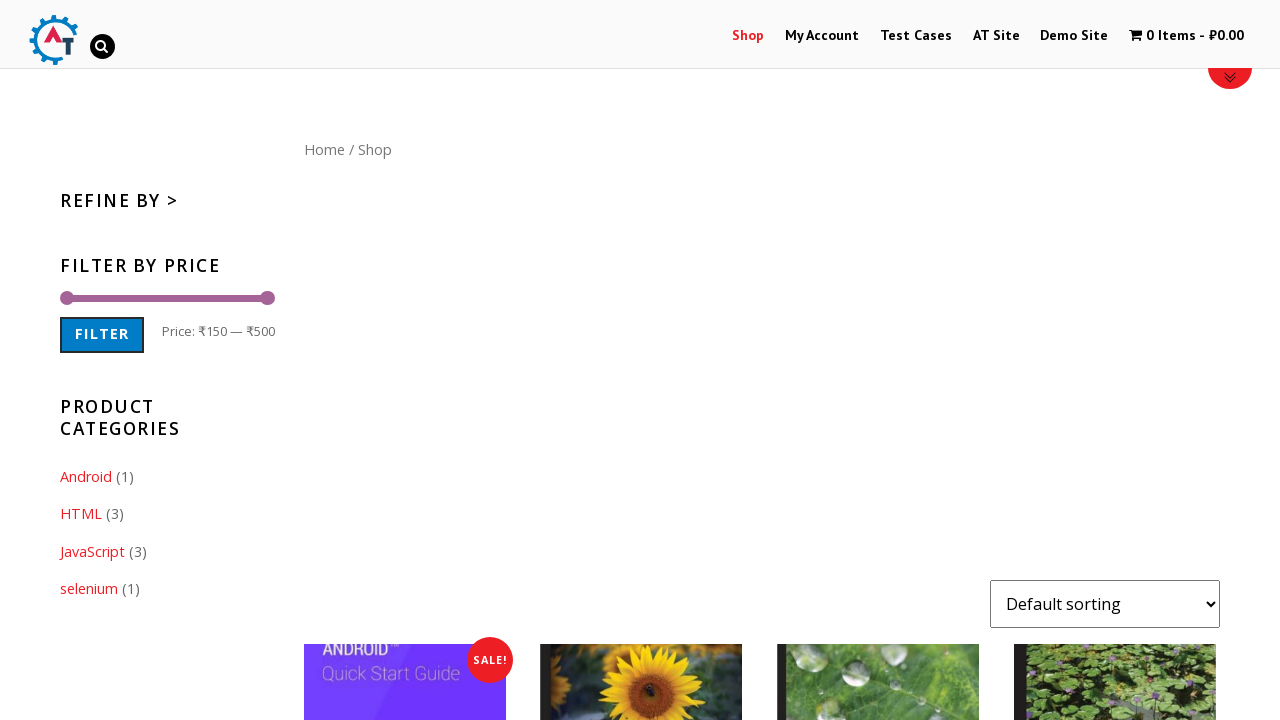

Located all product elements
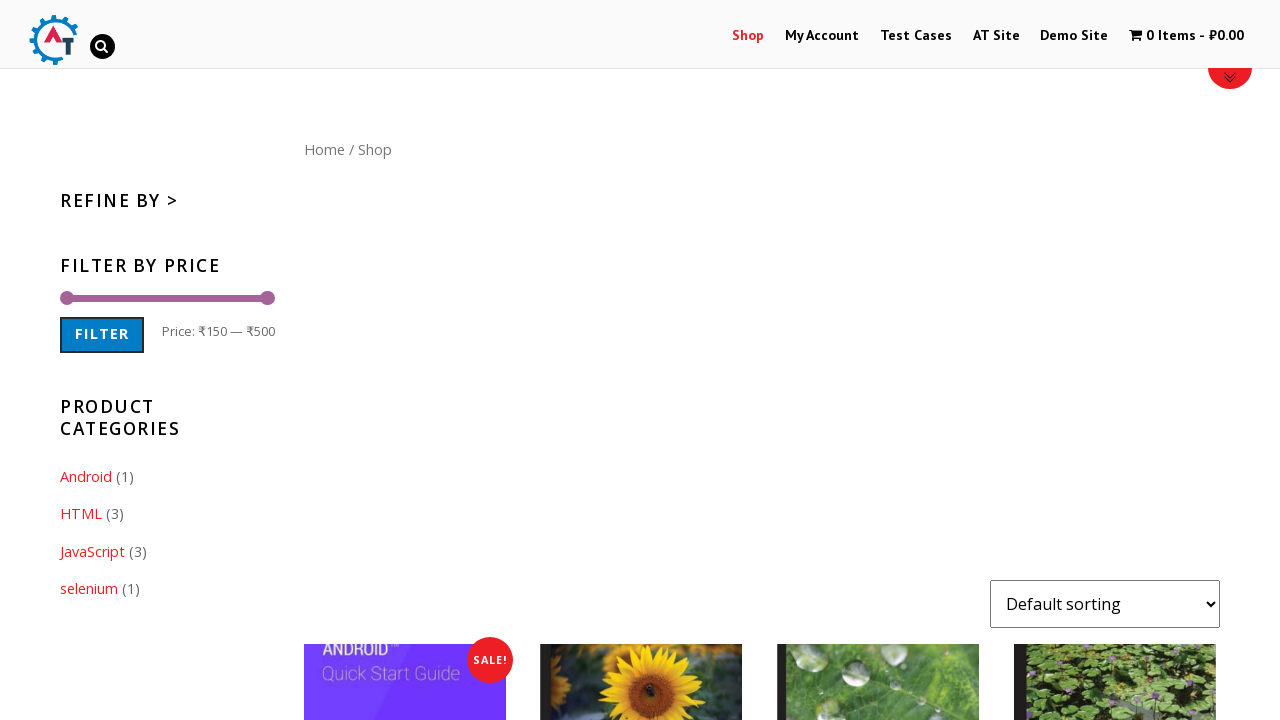

Clicked add-to-cart button for product 'HTML5 Forms' at (878, 360) on .product >> nth=2 >> a.add_to_cart_button
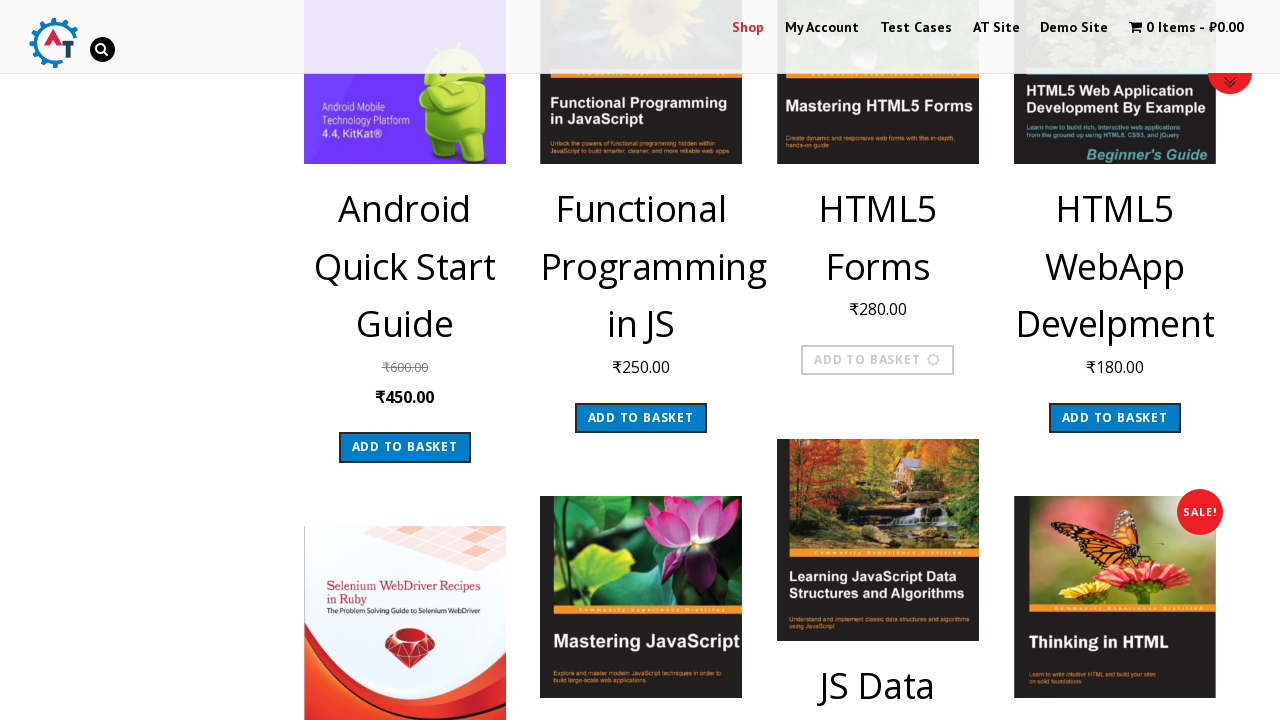

Waited for cart to update after adding 'HTML5 Forms'
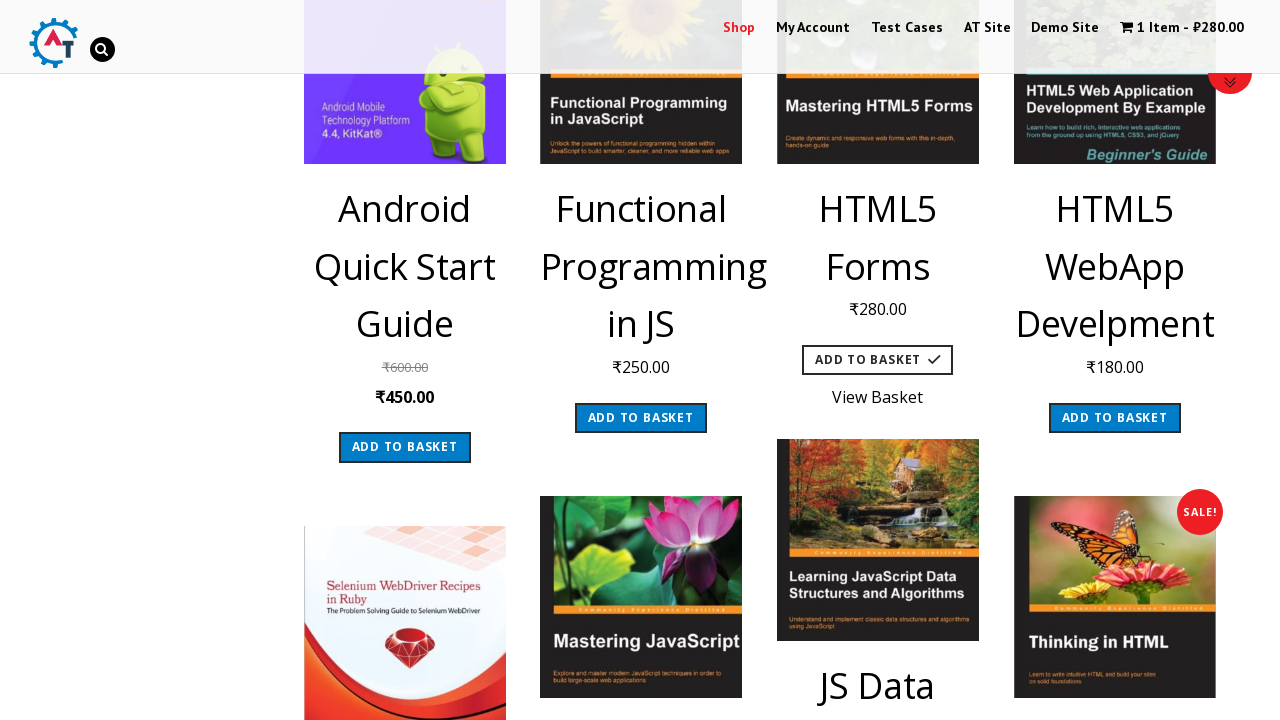

Clicked add-to-cart button for product 'HTML5 WebApp Develpment' at (1115, 418) on .product >> nth=3 >> a.add_to_cart_button
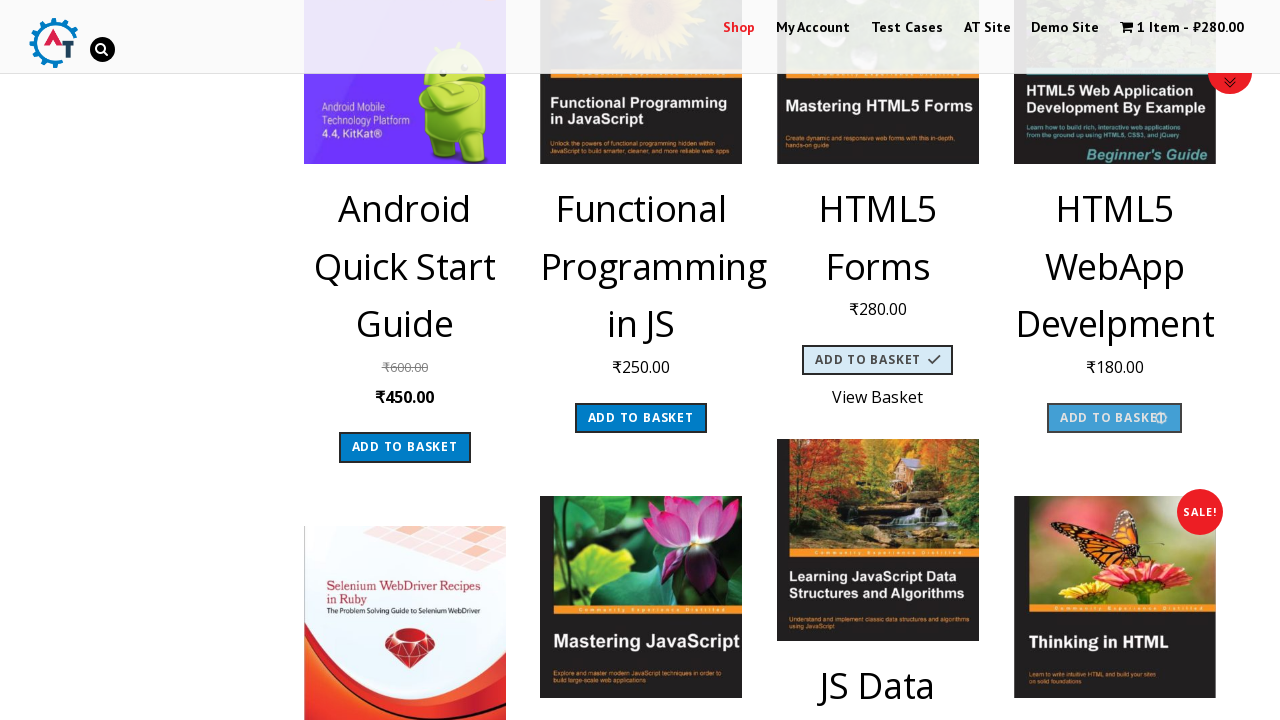

Waited for cart to update after adding 'HTML5 WebApp Develpment'
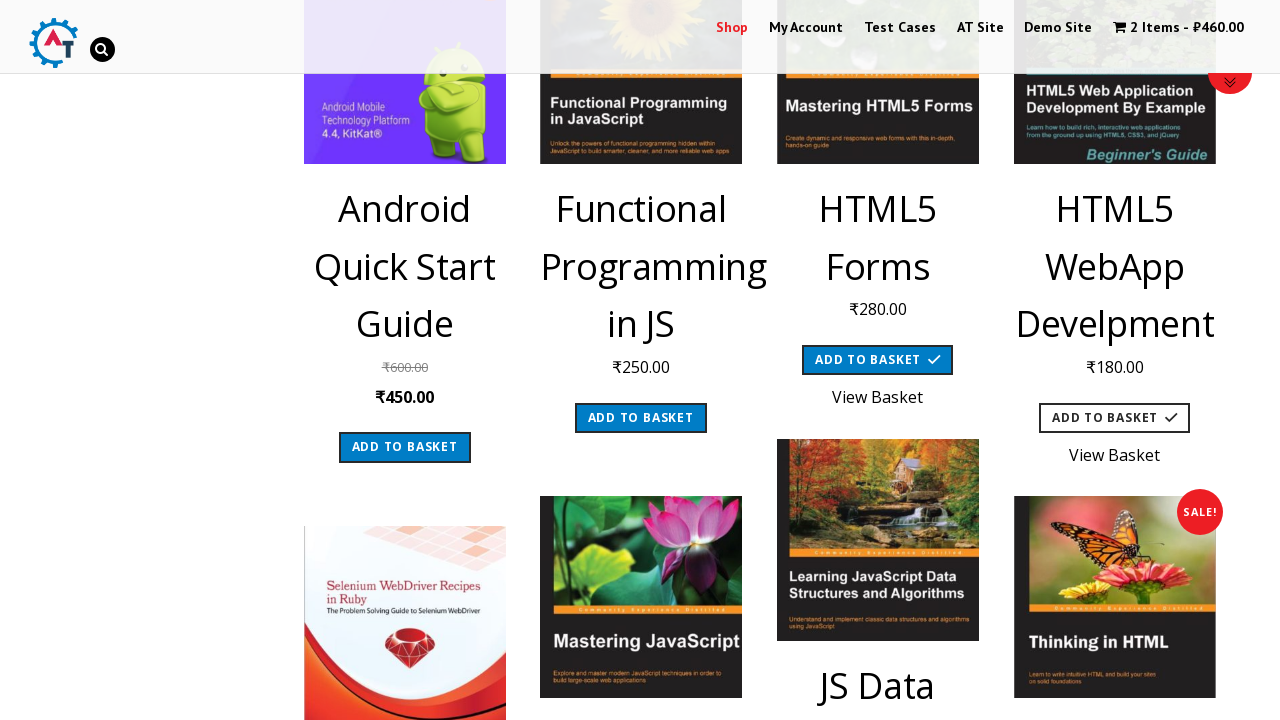

Clicked add-to-cart button for product 'JS Data Structures and Algorithm' at (878, 360) on .product >> nth=4 >> a.add_to_cart_button
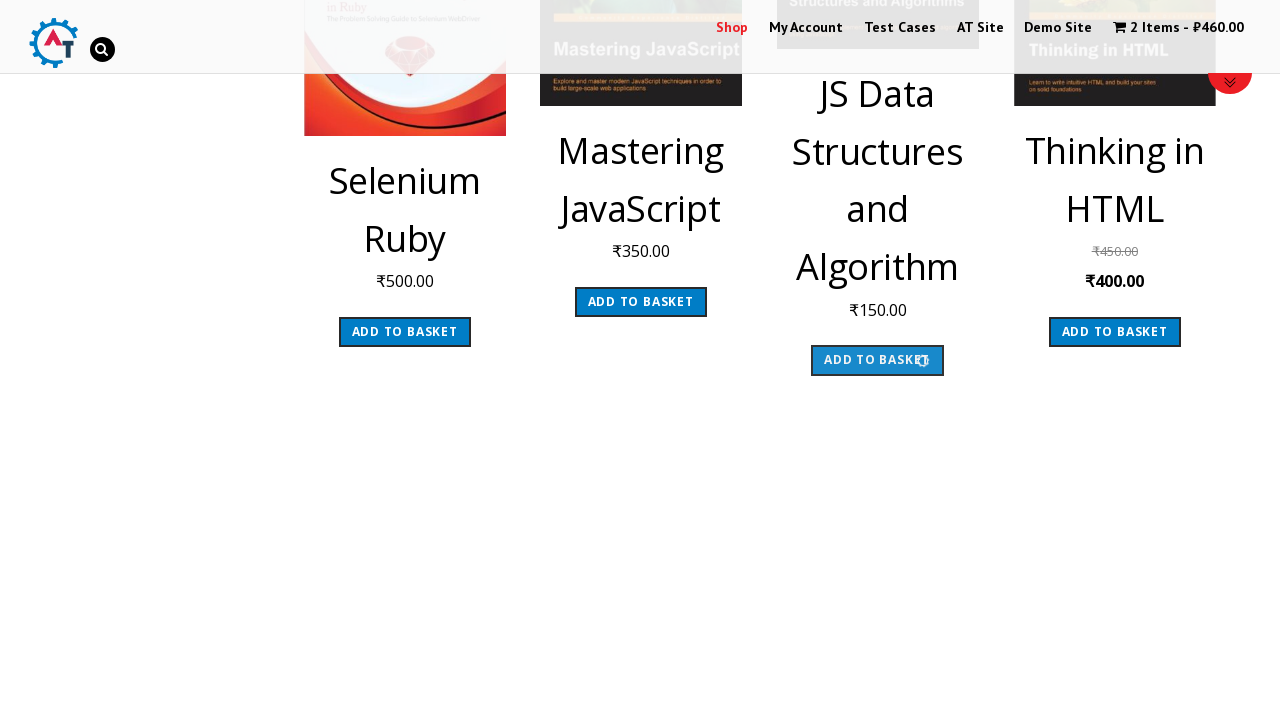

Waited for cart to update after adding 'JS Data Structures and Algorithm'
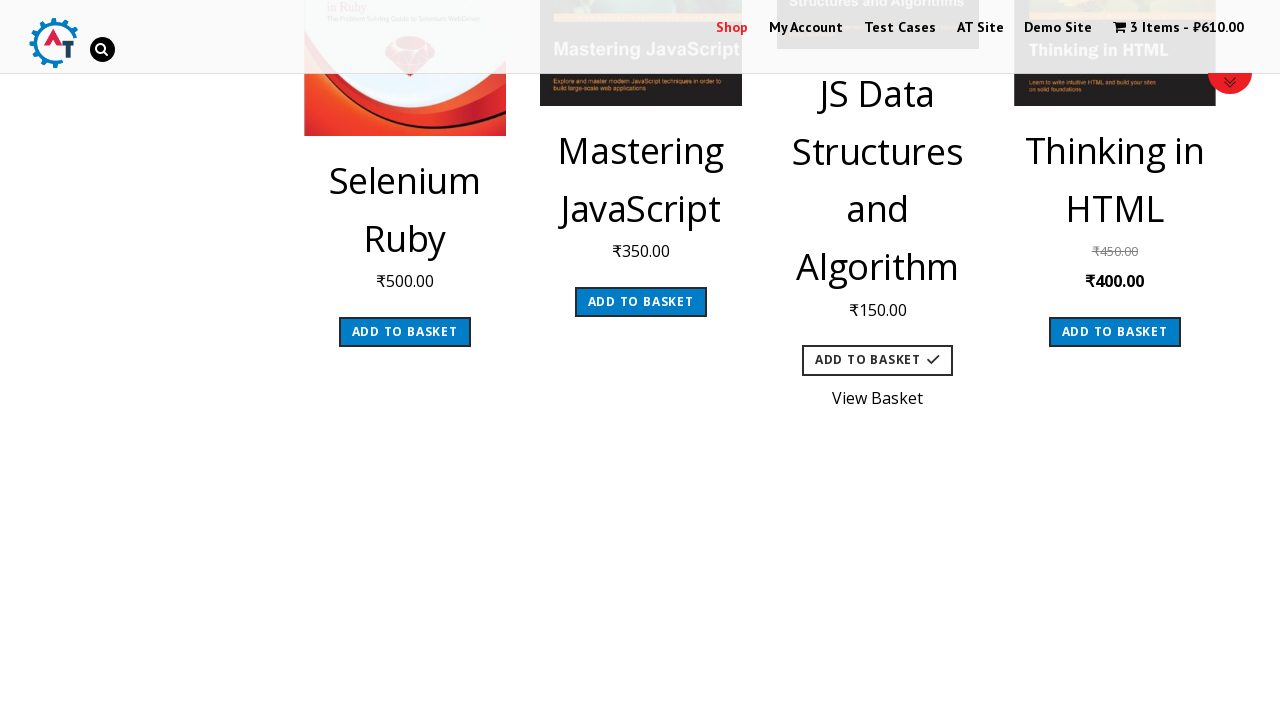

Clicked add-to-cart button for product 'Mastering JavaScript' at (641, 302) on .product >> nth=5 >> a.add_to_cart_button
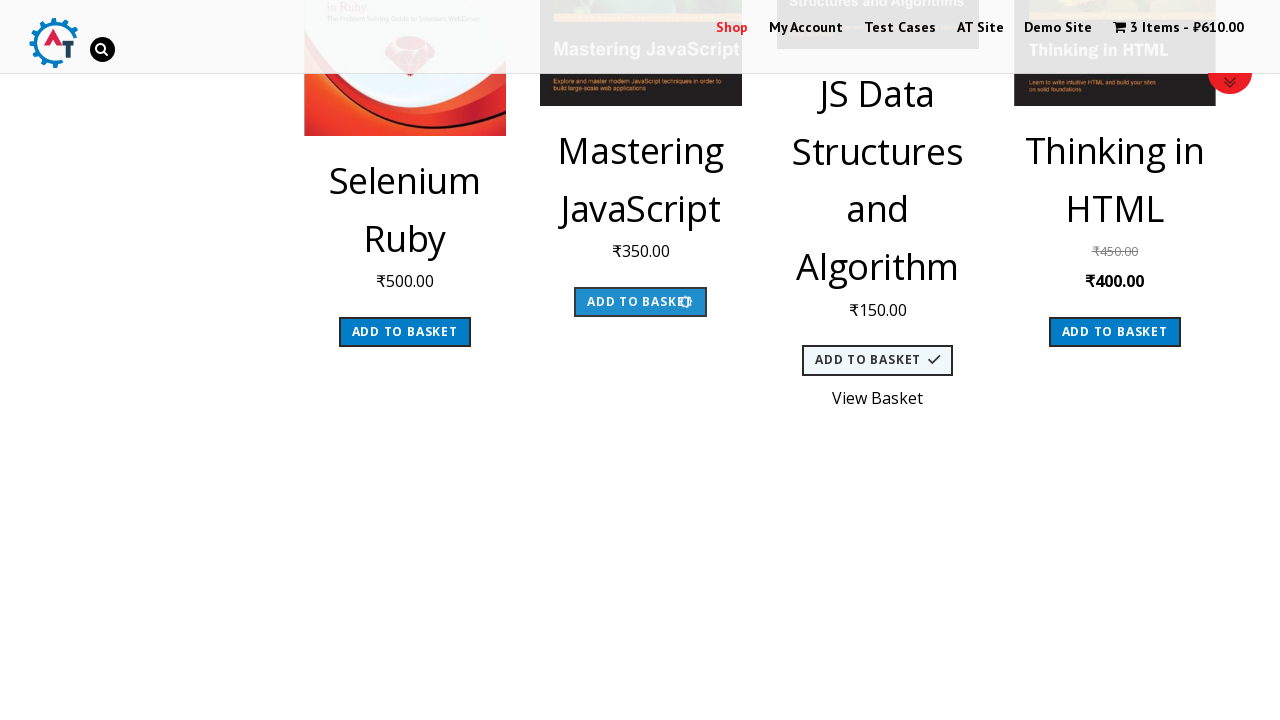

Waited for cart to update after adding 'Mastering JavaScript'
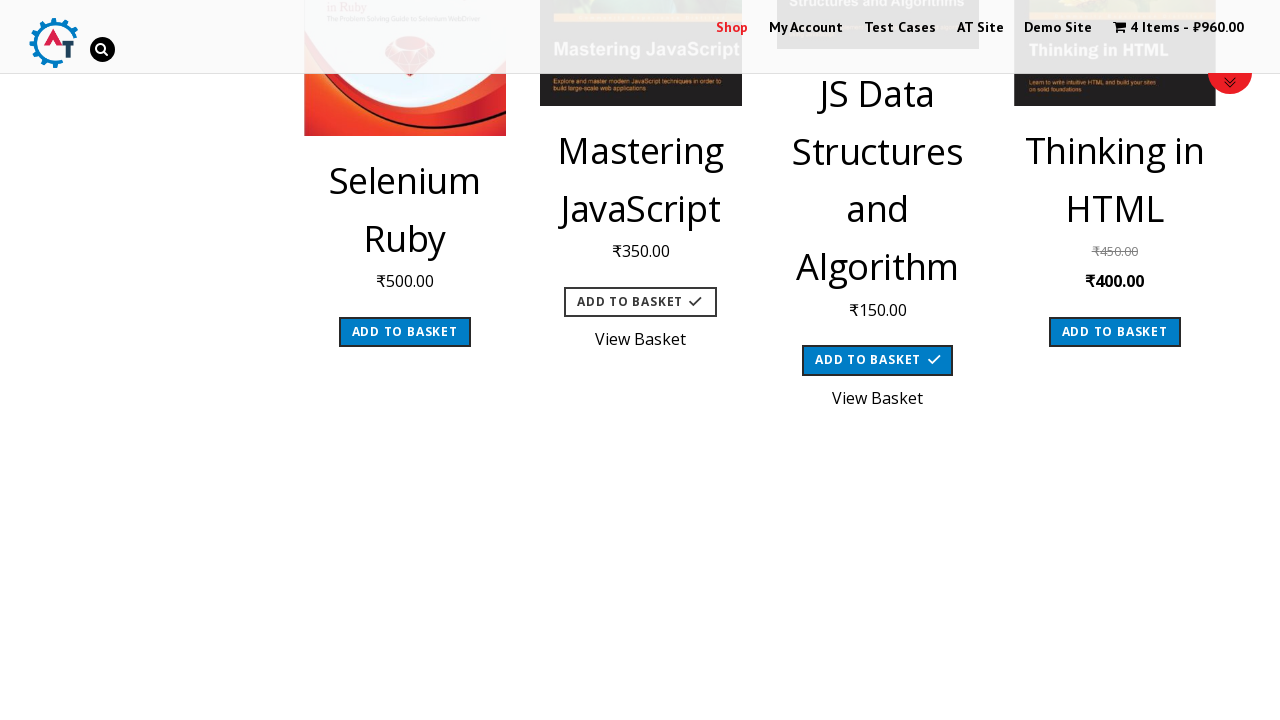

Clicked add-to-cart button for product 'Selenium Ruby' at (405, 332) on .product >> nth=6 >> a.add_to_cart_button
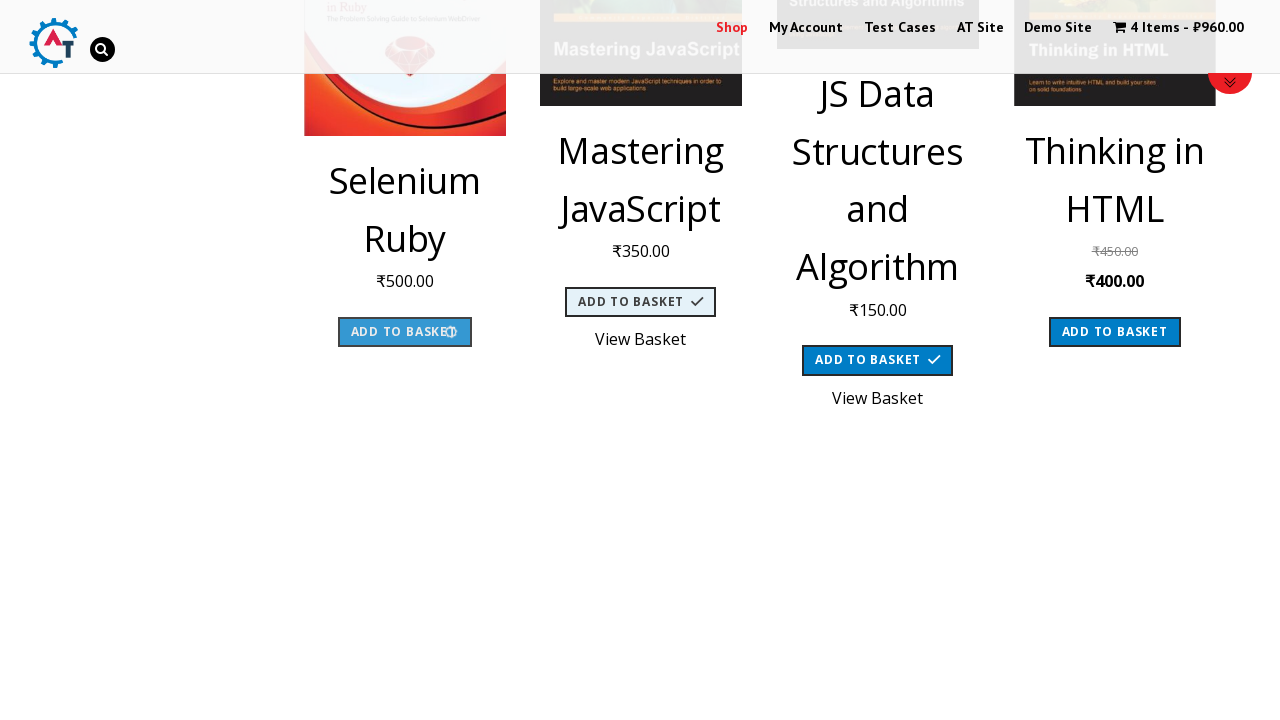

Waited for cart to update after adding 'Selenium Ruby'
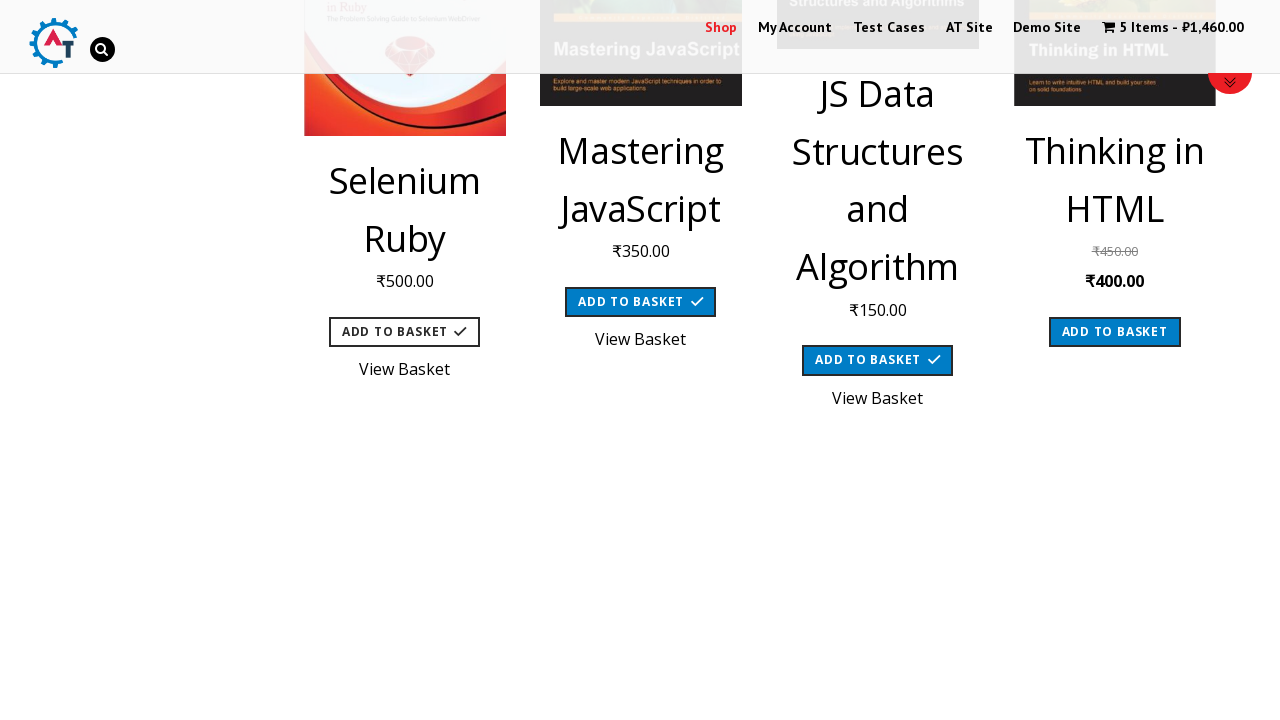

Clicked add-to-cart button for product 'Thinking in HTML' at (1115, 332) on .product >> nth=7 >> a.add_to_cart_button
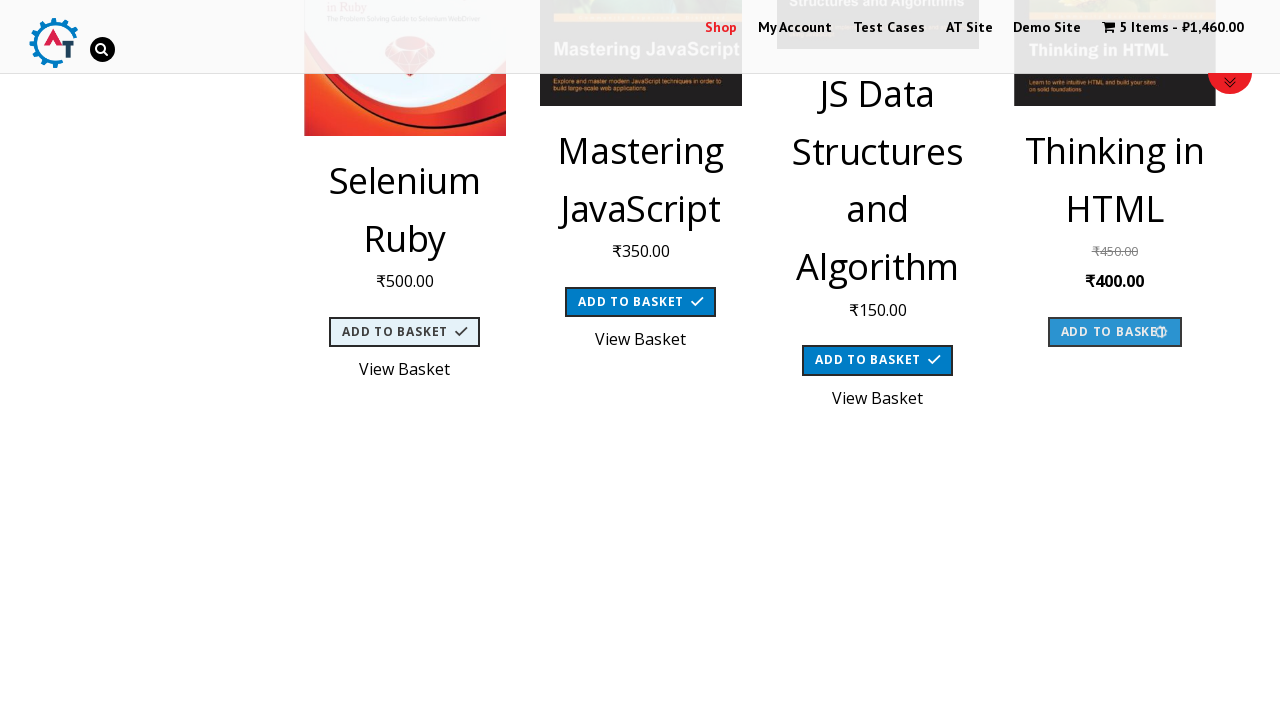

Waited for cart to update after adding 'Thinking in HTML'
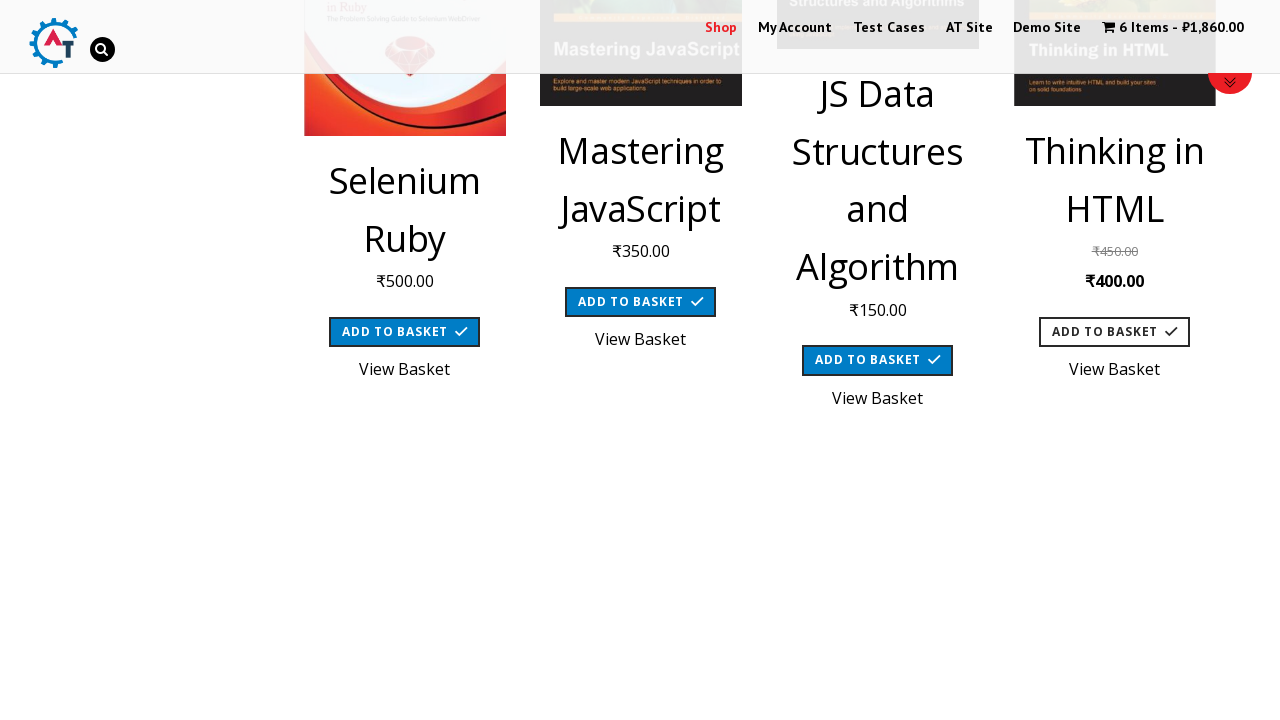

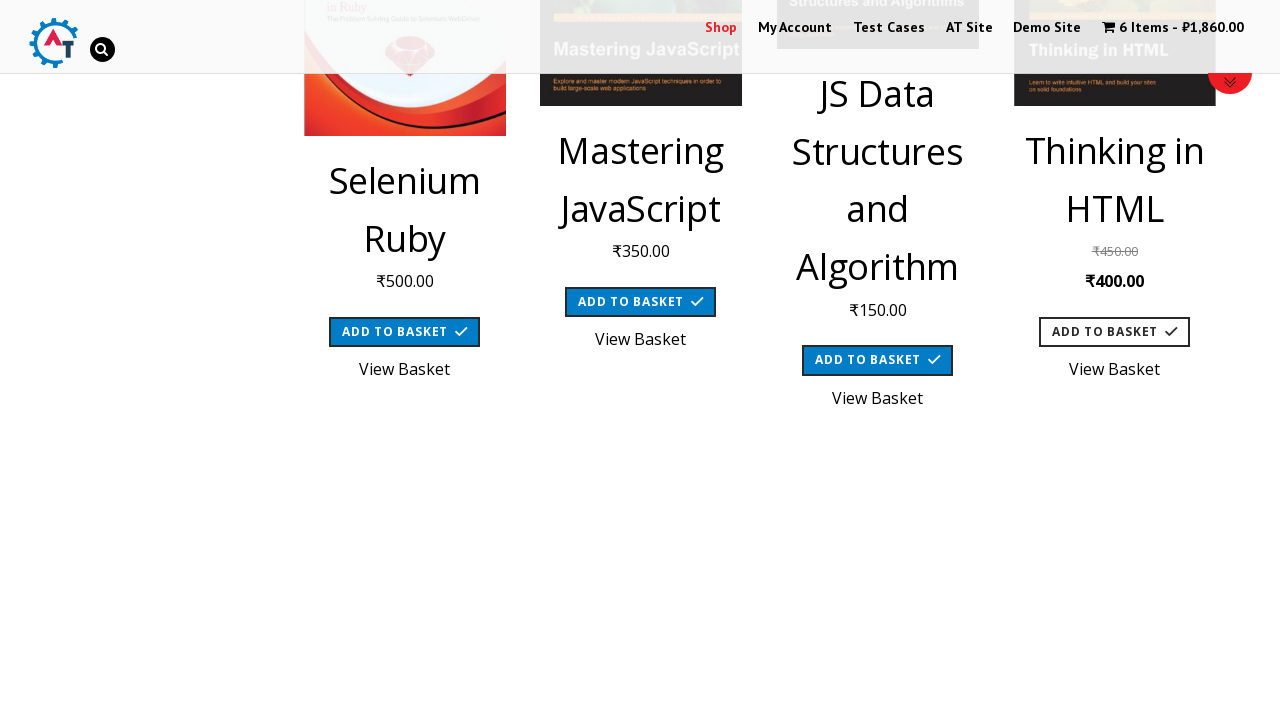